Tests JavaScript alert and confirm dialog handling by triggering alerts and interacting with them

Starting URL: https://rahulshettyacademy.com/AutomationPractice/

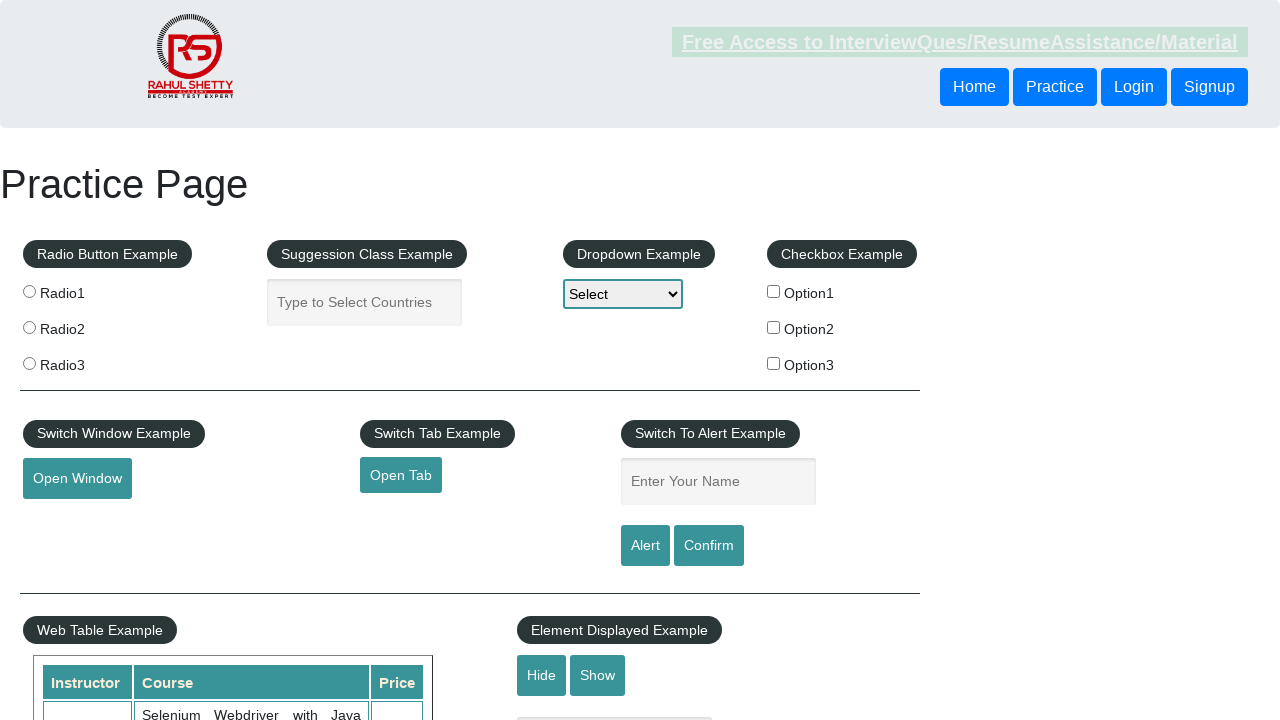

Filled name field with 'ABCD' on #name
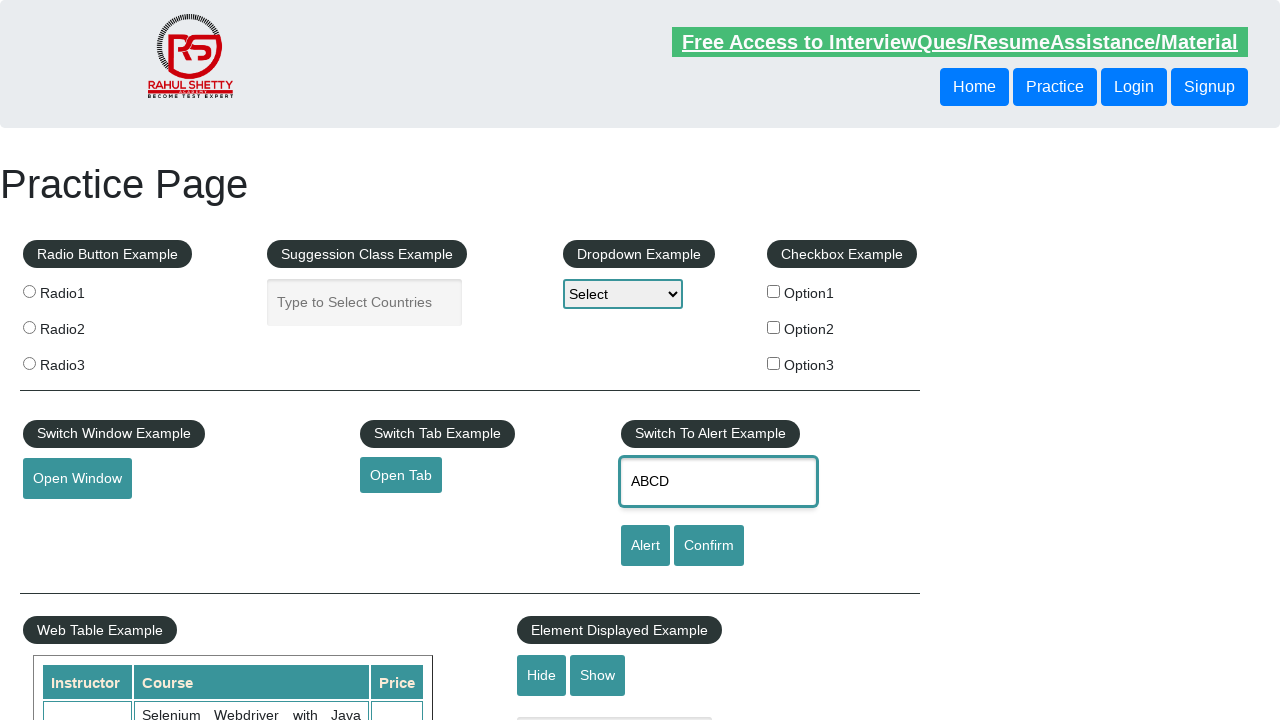

Set up dialog handler to accept alerts
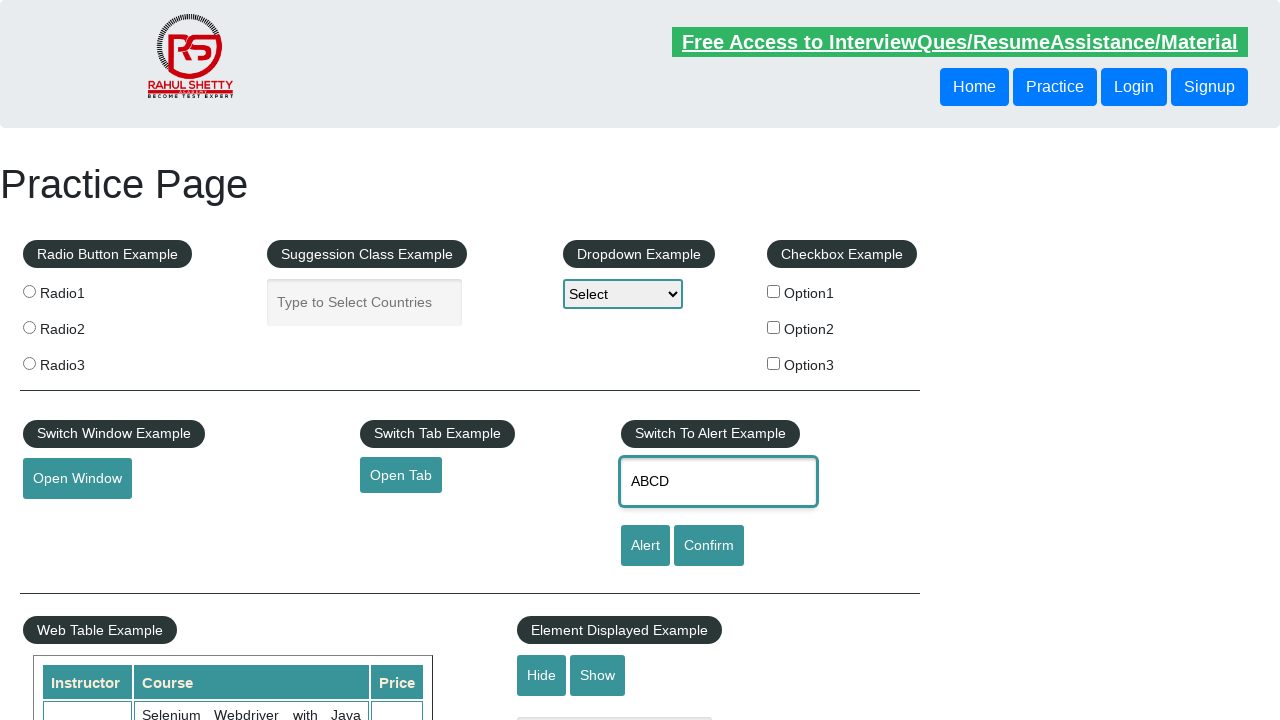

Clicked alert button and accepted the JavaScript alert dialog at (645, 546) on [id='alertbtn']
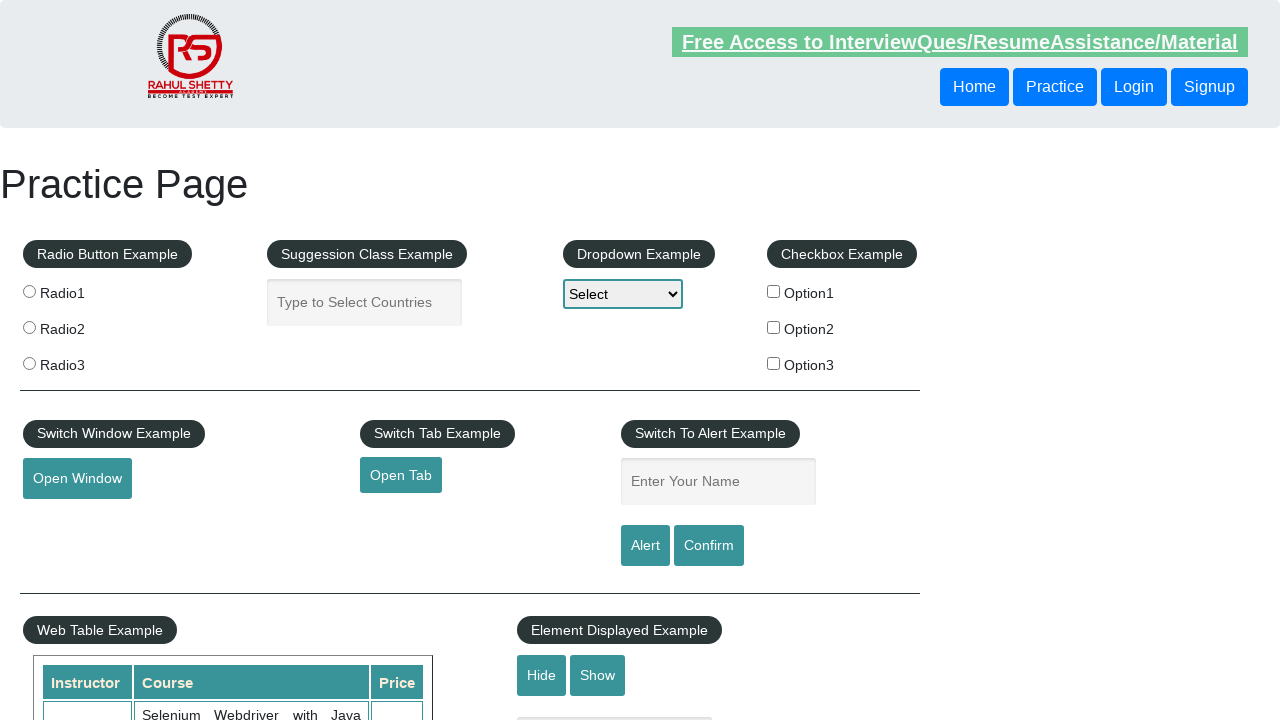

Set up dialog handler to dismiss confirm dialogs
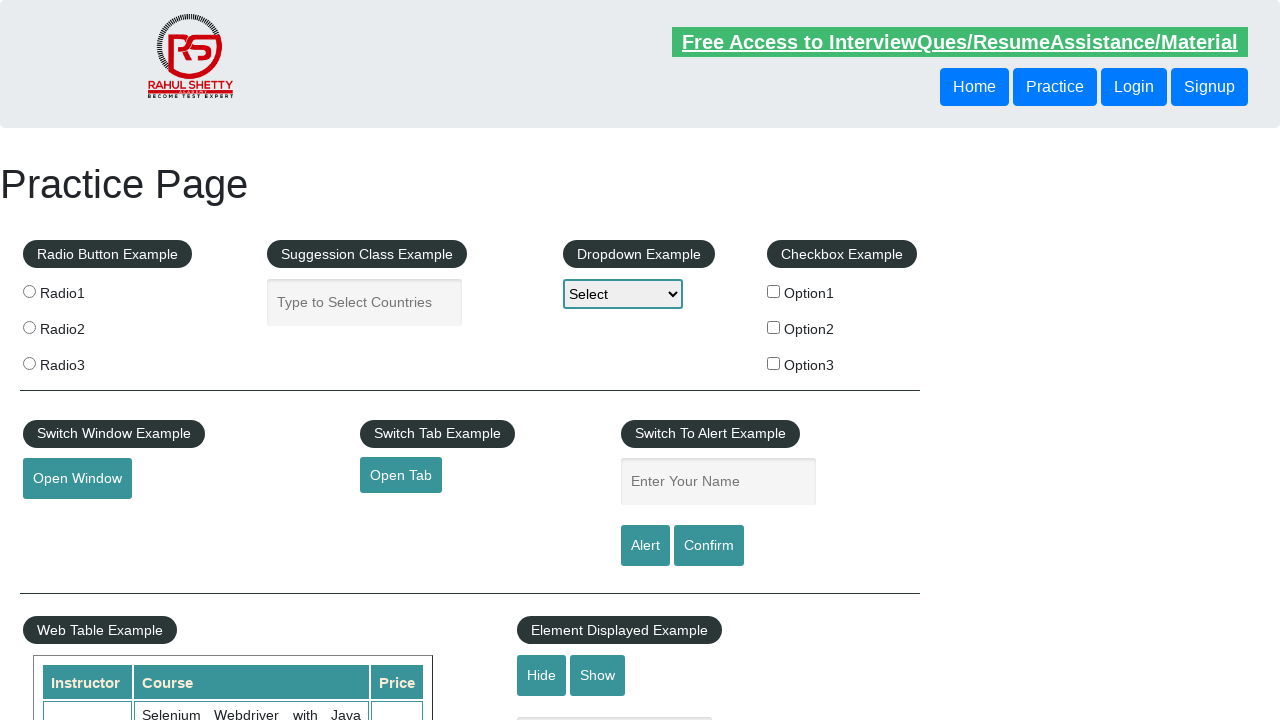

Clicked confirm button and dismissed the JavaScript confirm dialog at (709, 546) on #confirmbtn
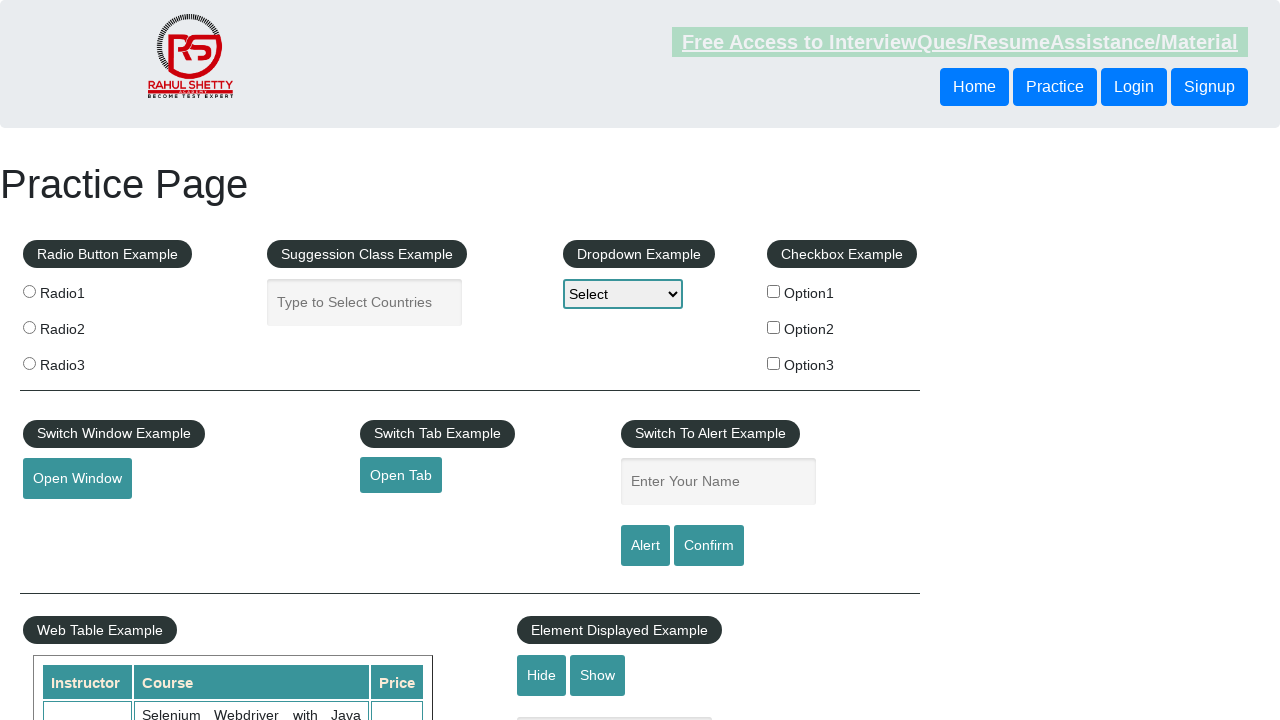

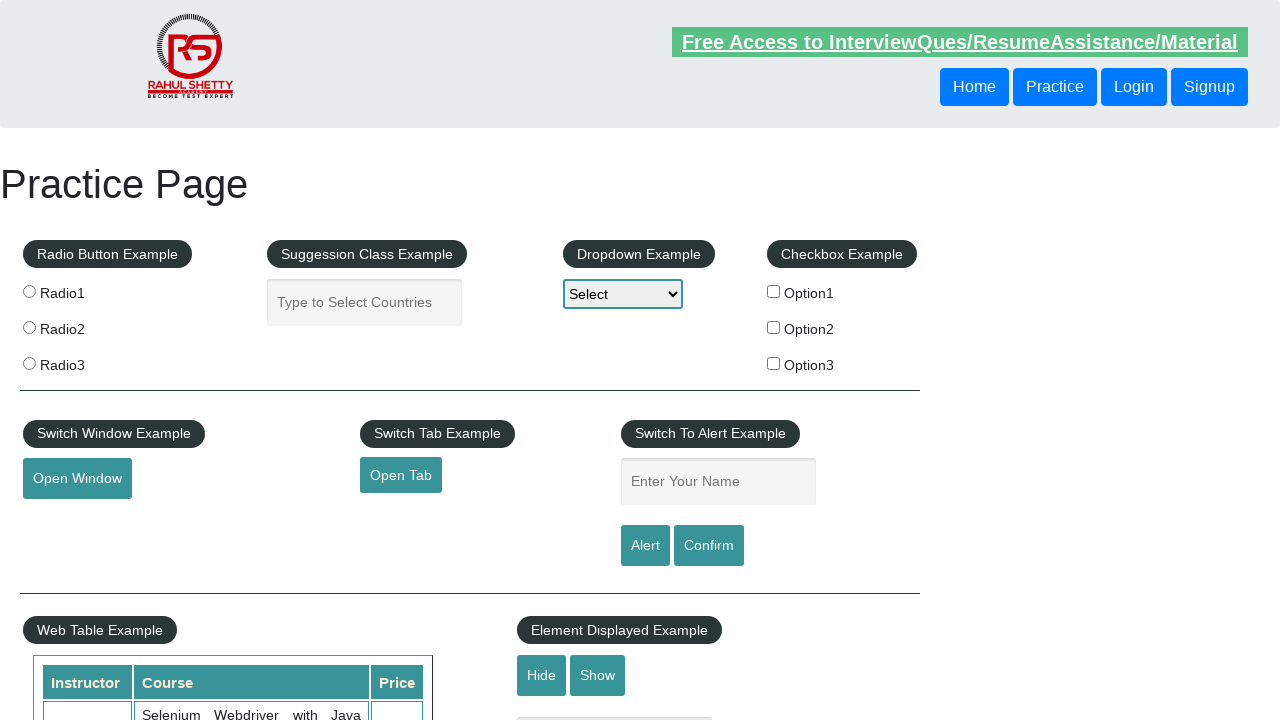